Tests responsive design by setting mobile viewport dimensions and verifying the form container remains visible.

Starting URL: https://dcmcshan.github.io/MSAI

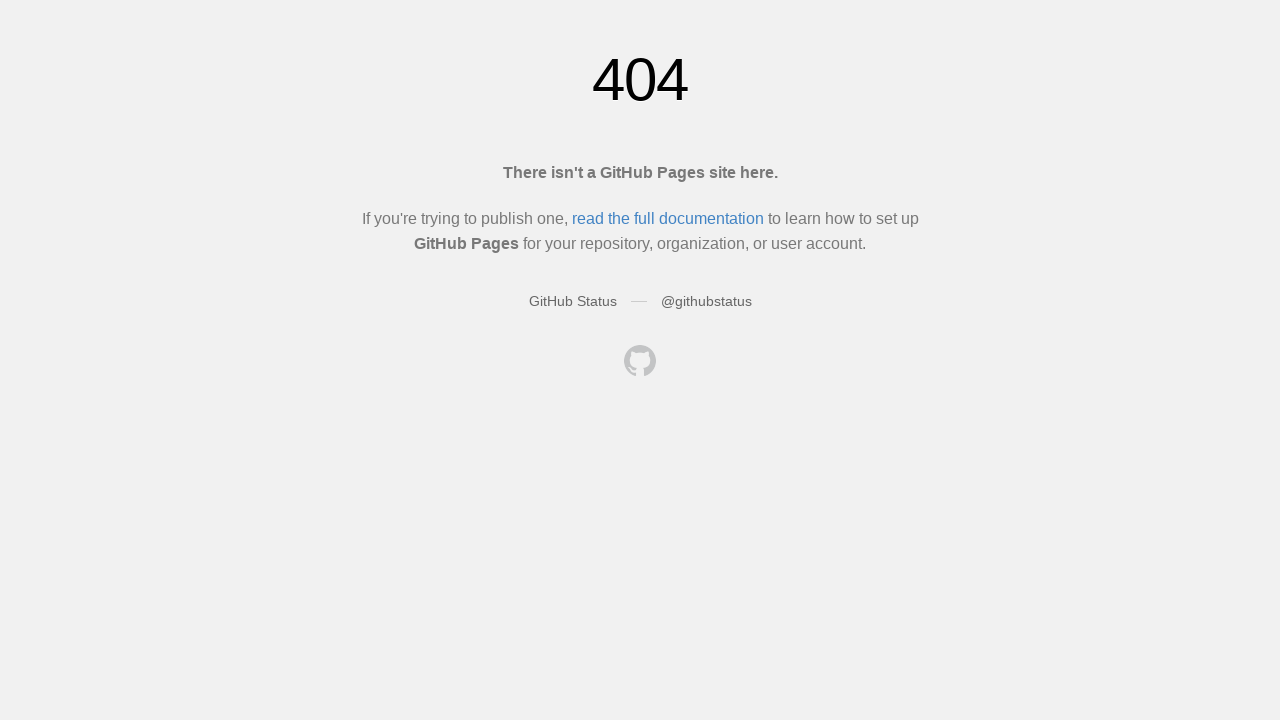

Set mobile viewport dimensions to 375x667
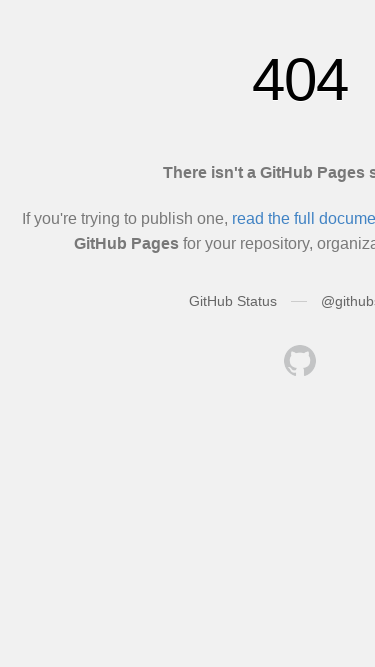

Reloaded page with mobile viewport
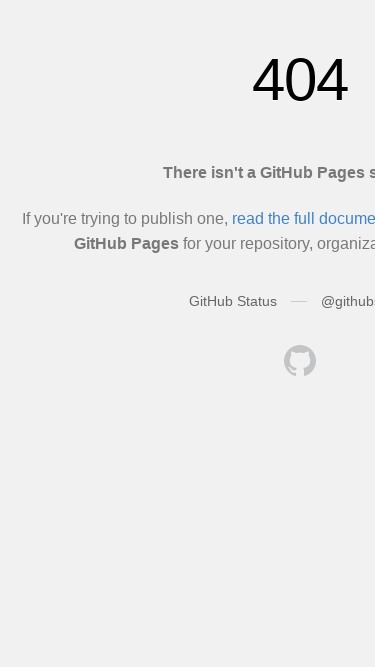

Form container confirmed visible on mobile viewport
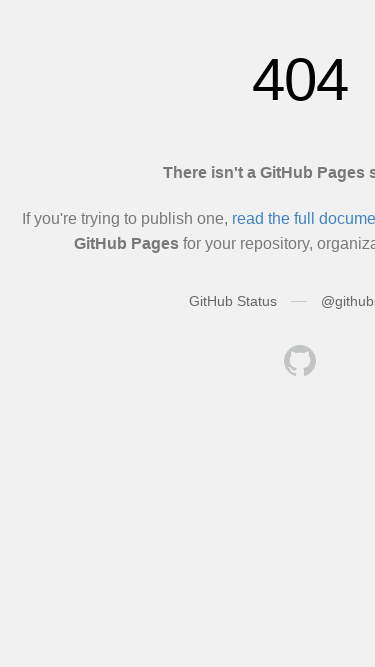

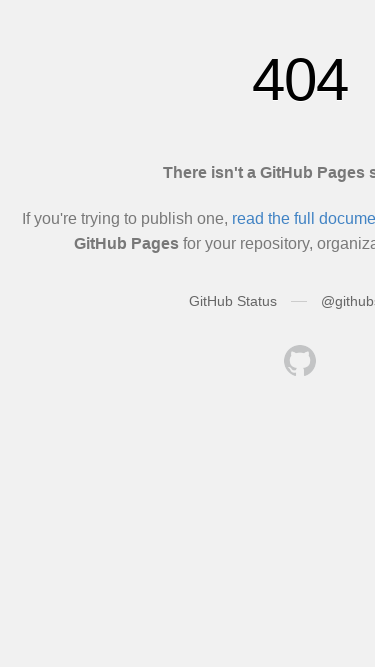